Navigates to the Formy project homepage, clicks on a navigation link, and fills in a name field

Starting URL: https://formy-project.herokuapp.com/

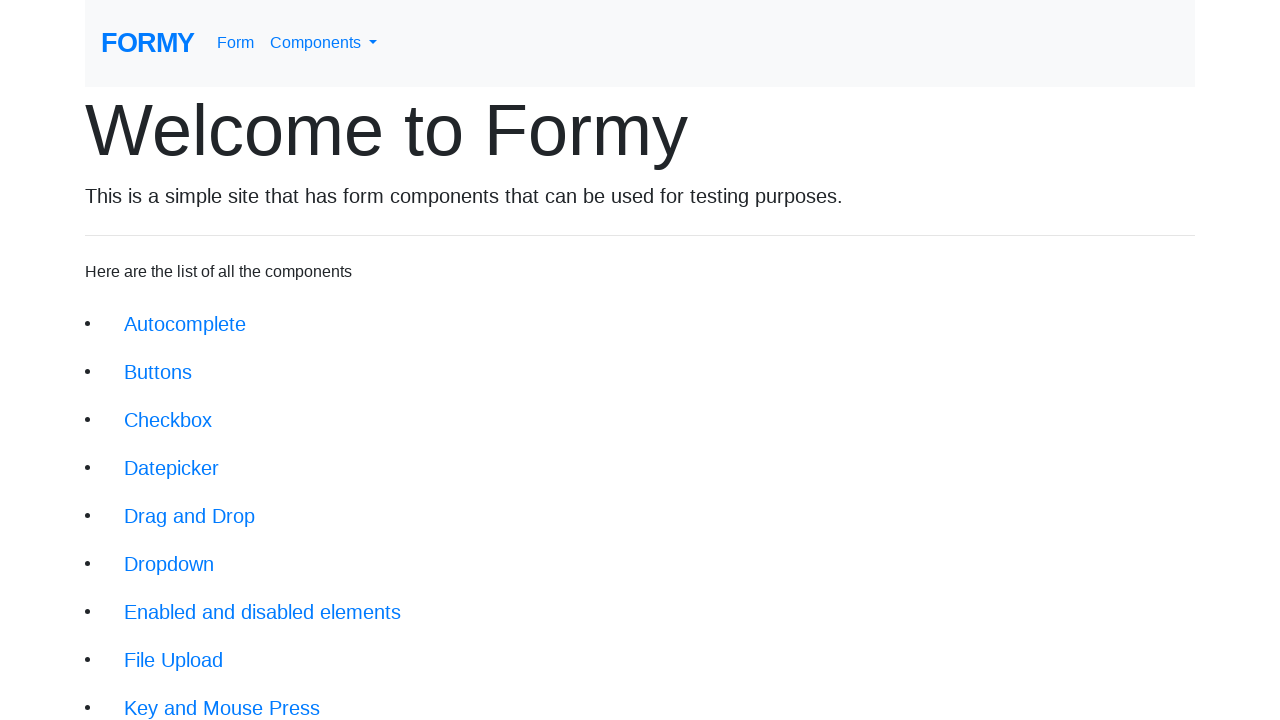

Clicked on the 9th navigation link at (222, 696) on xpath=/html/body/div/div/li[9]/a
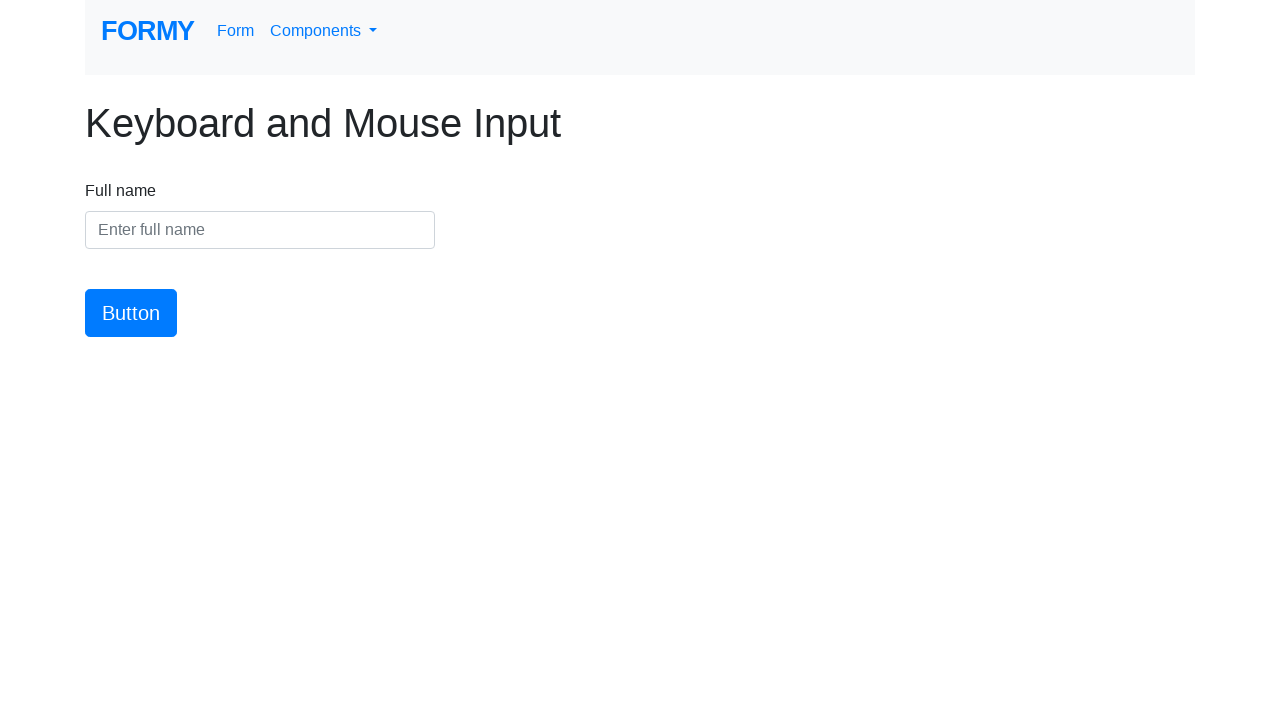

Name field loaded and is ready for input
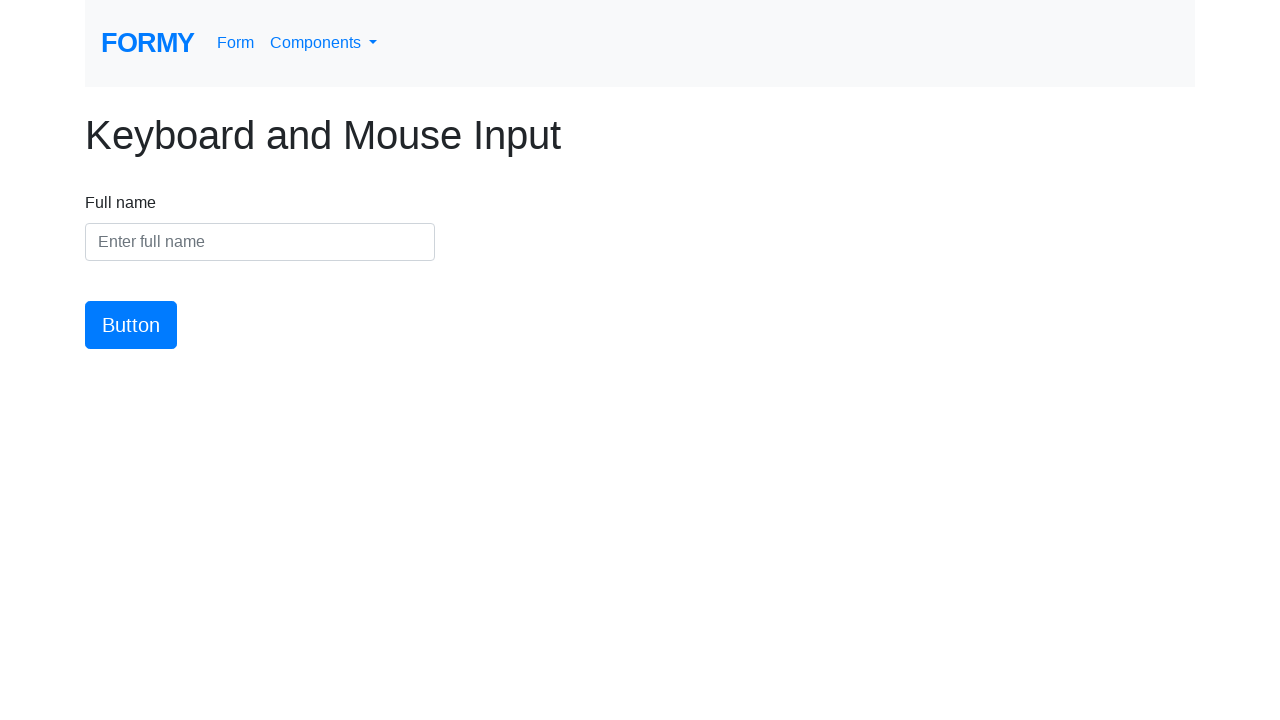

Filled name field with 'Formy Auth' on #name
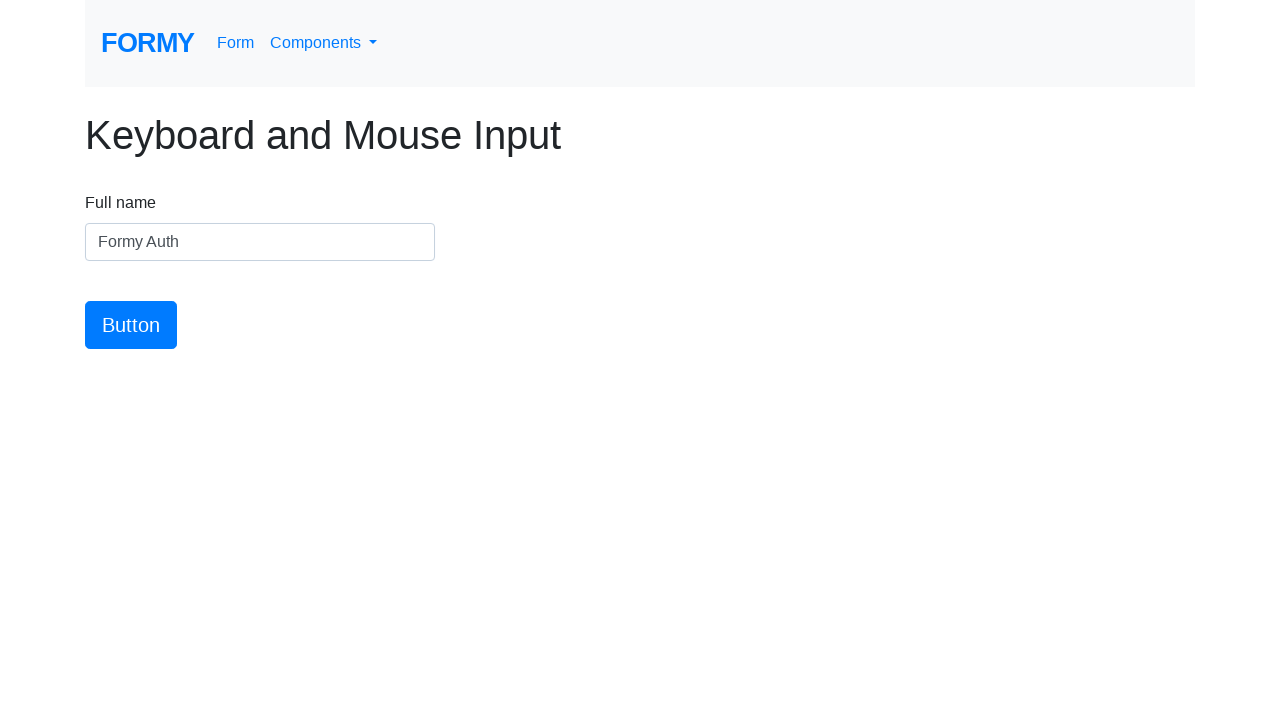

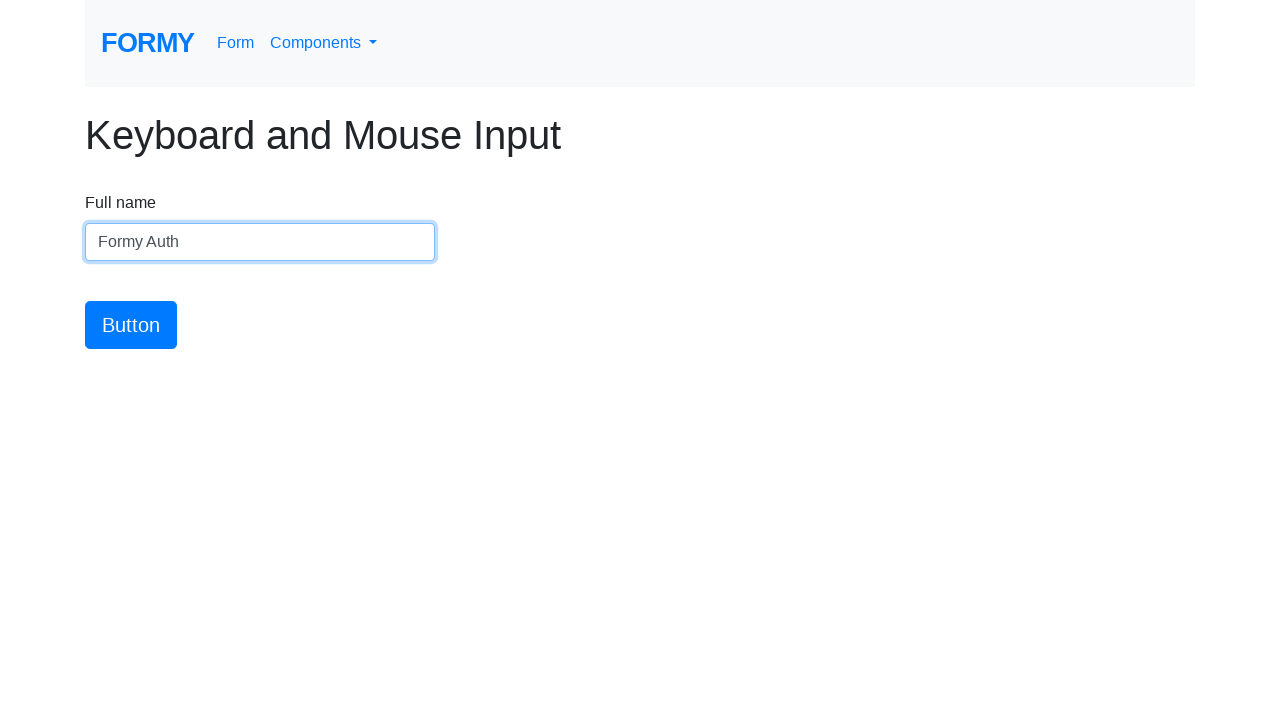